Tests adding a product to the shopping cart by clicking the 'Add to cart' button and verifying the product appears in the cart pane (duplicate test)

Starting URL: https://bstackdemo.com/

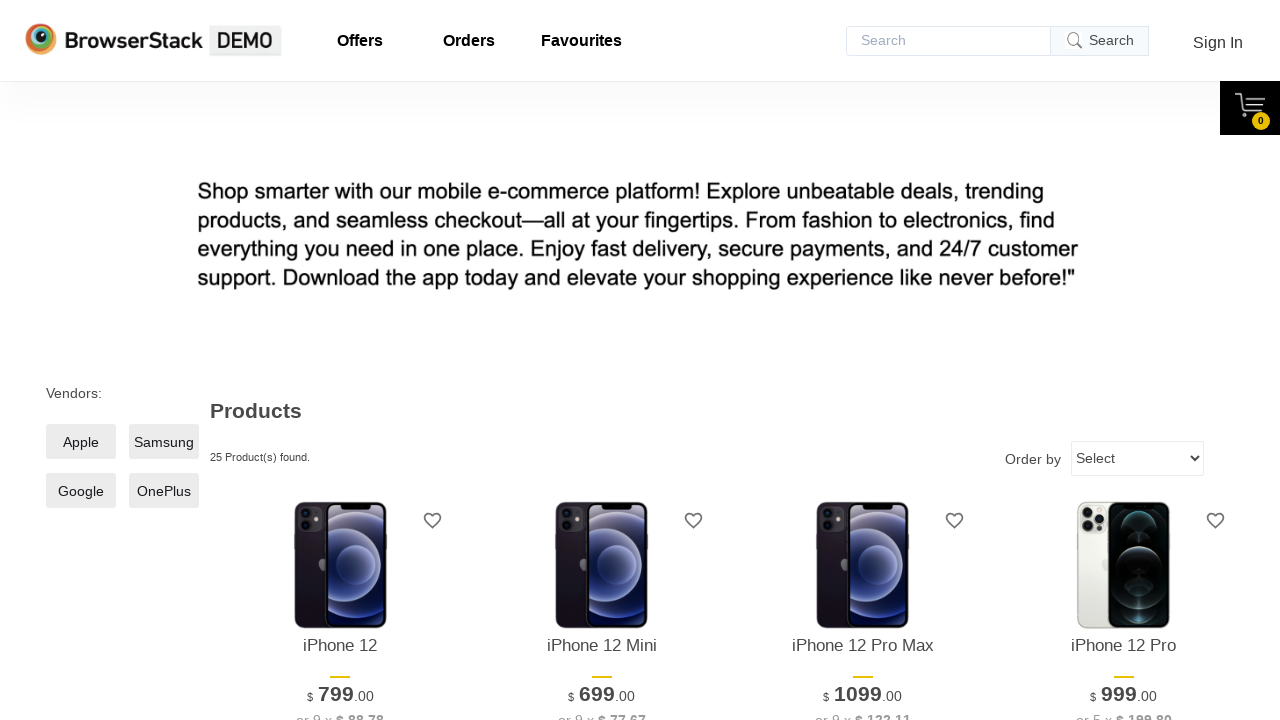

Page title loaded matching StackDemo
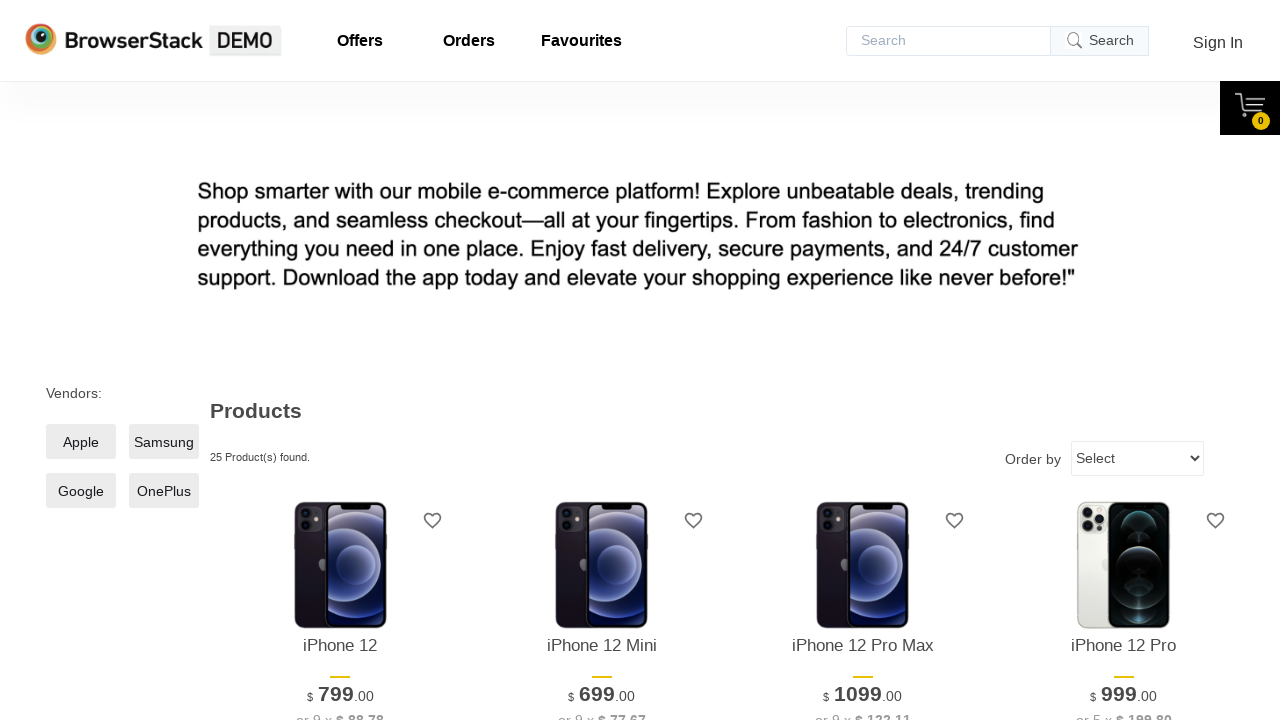

First product became visible
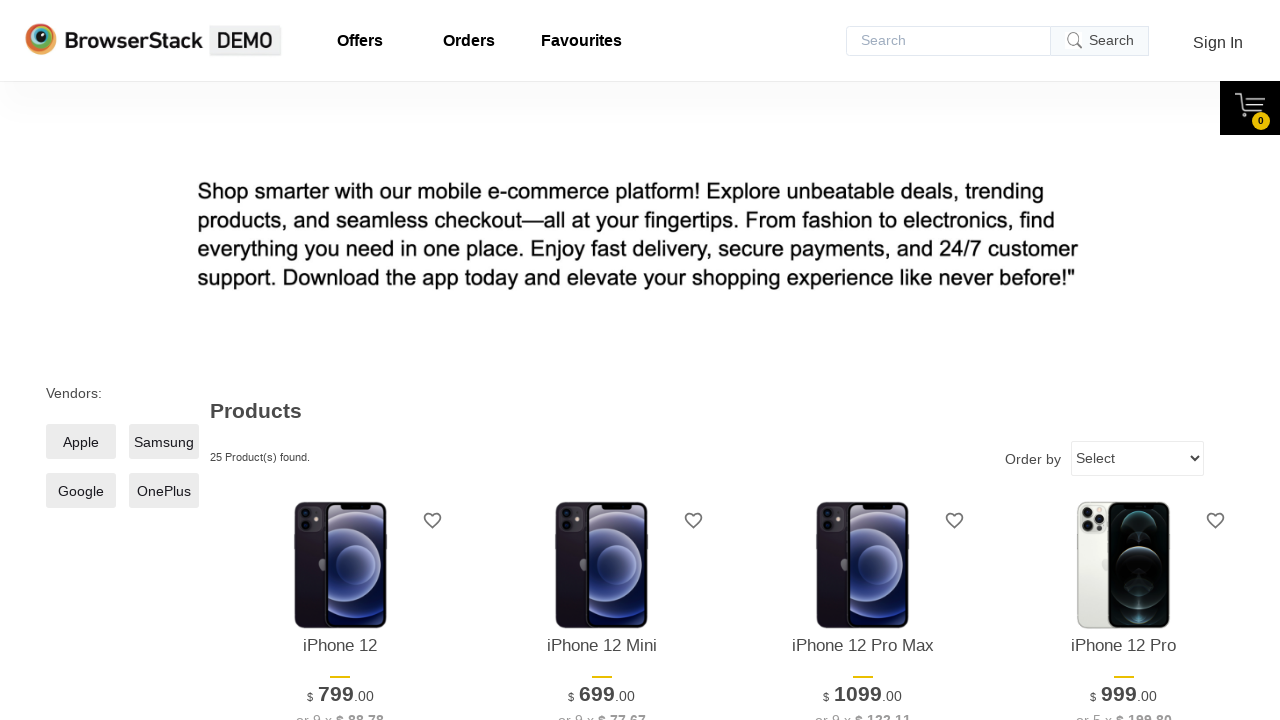

Clicked 'Add to cart' button for first product at (340, 361) on xpath=//*[@id='1']/div[4]
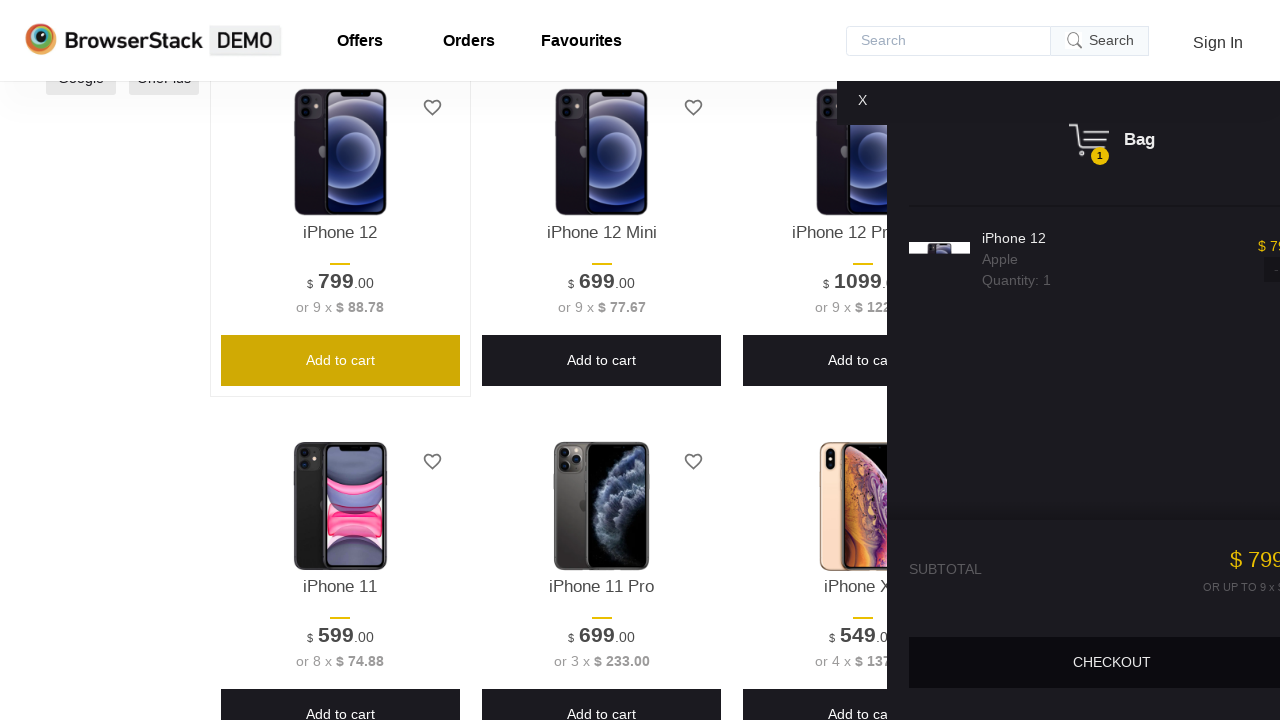

Cart pane appeared with product added
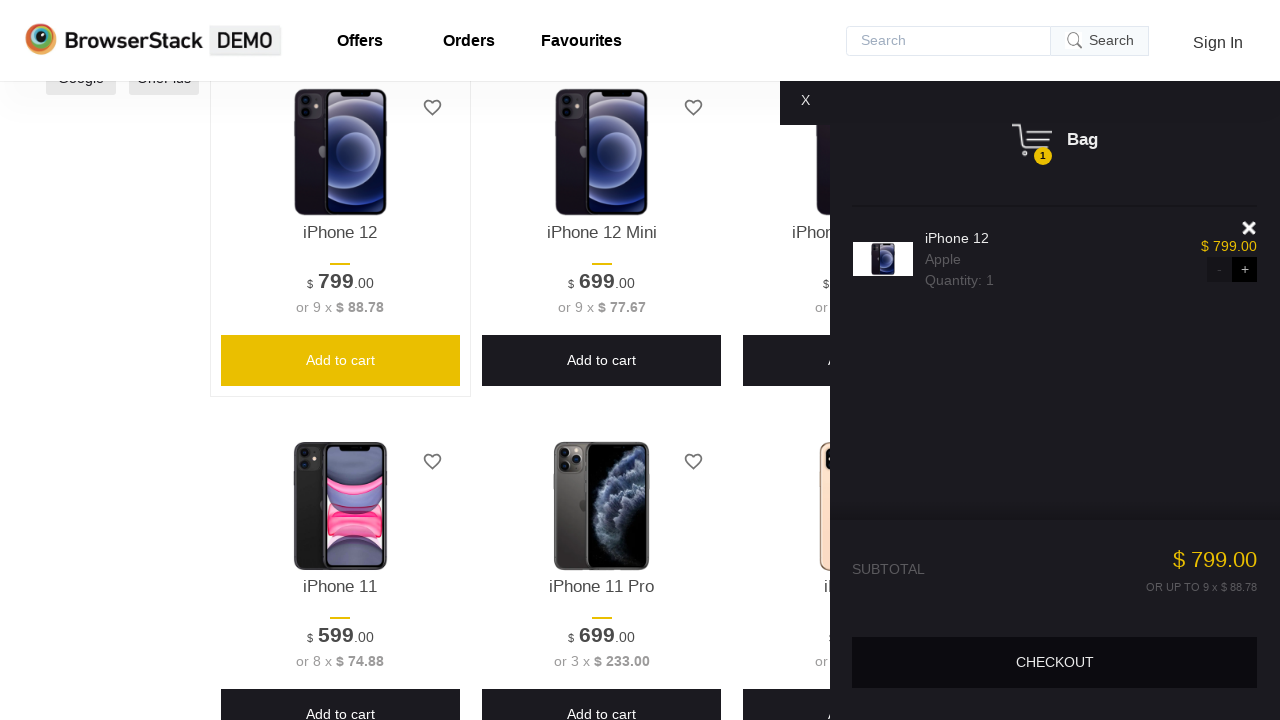

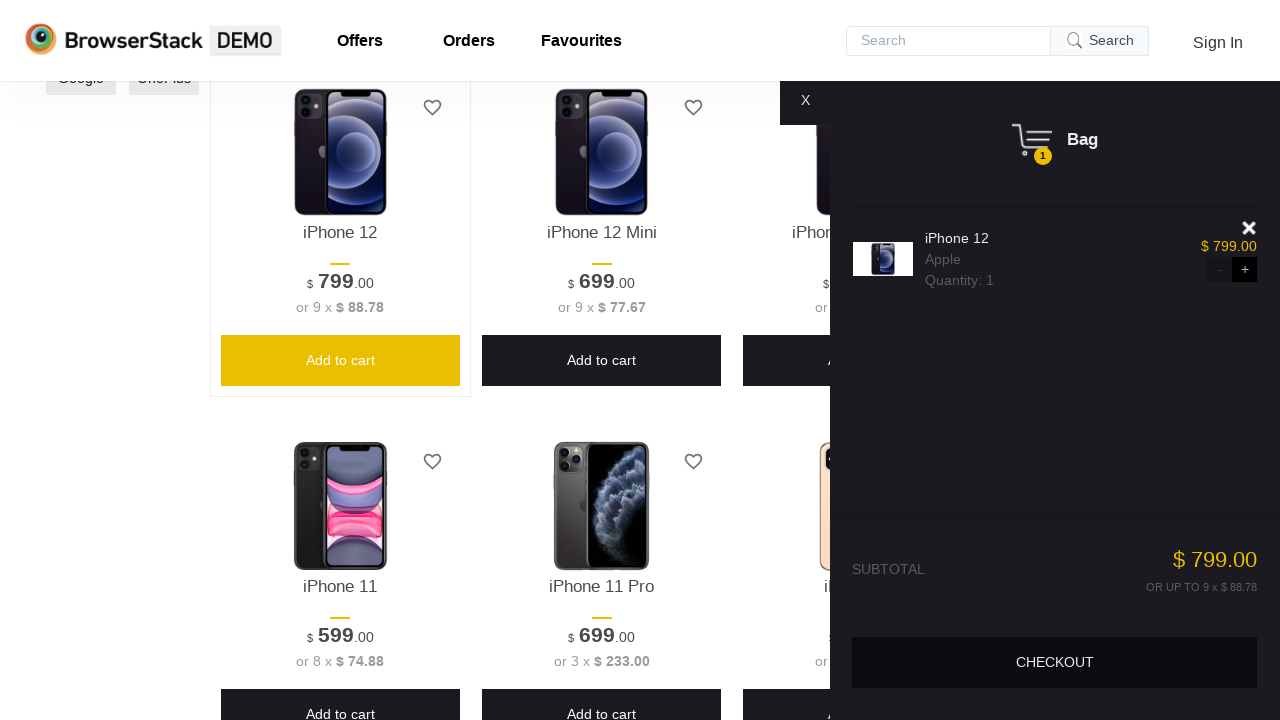